Tests right-click context menu functionality by right-clicking on an element, then double-clicking on a menu option and handling the resulting alert

Starting URL: https://swisnl.github.io/jQuery-contextMenu/demo.html

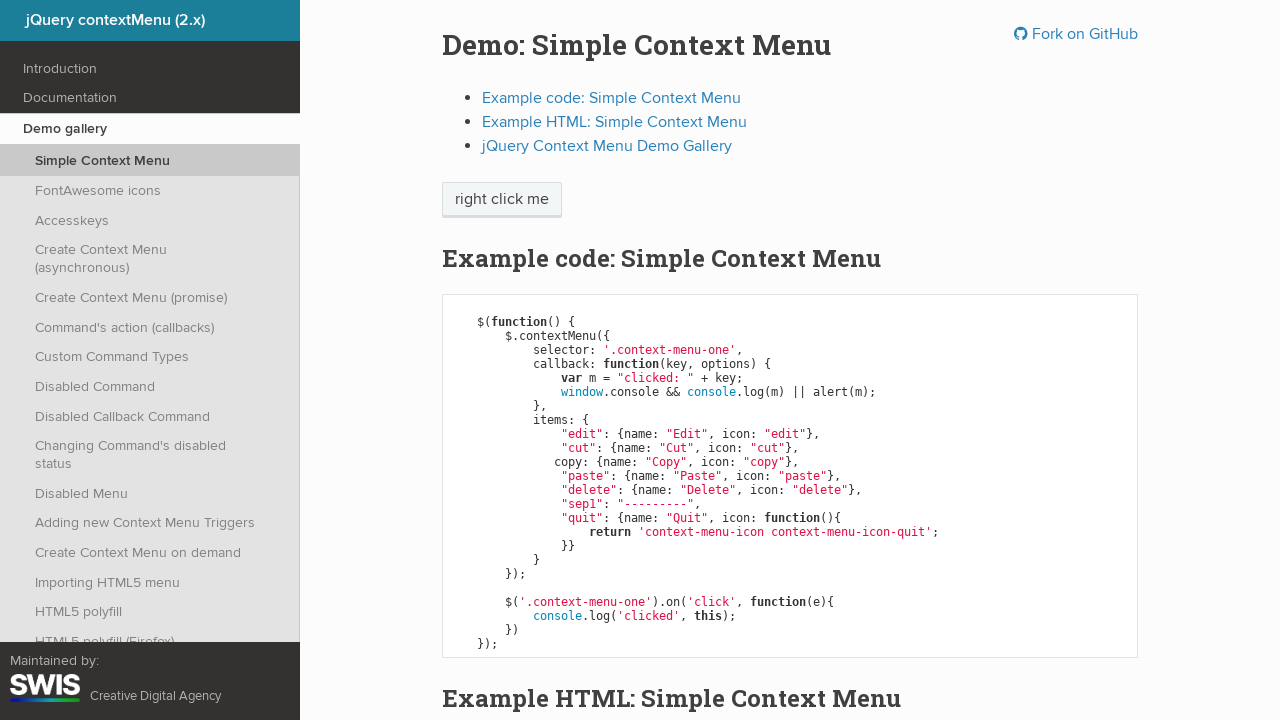

Right-clicked on 'right click me' element to open context menu at (502, 200) on //span[text()='right click me']
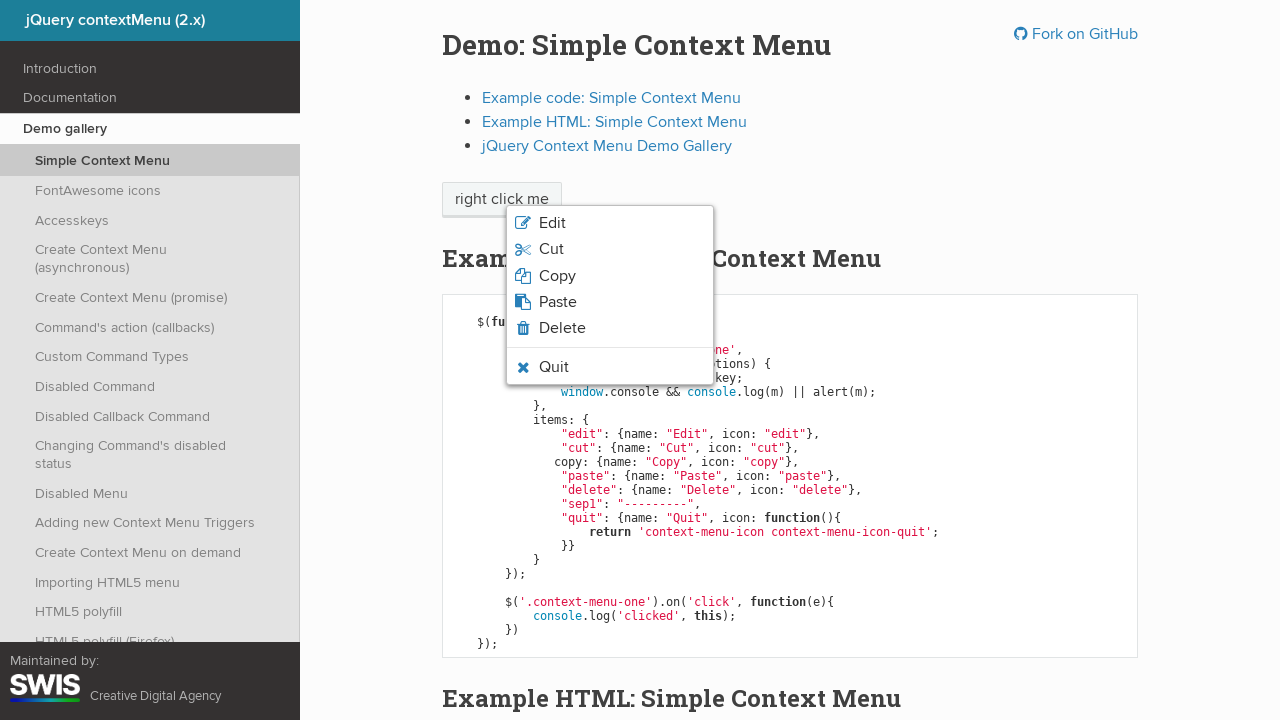

Double-clicked on 'Copy' option in context menu at (557, 276) on xpath=//span[text()='Copy']
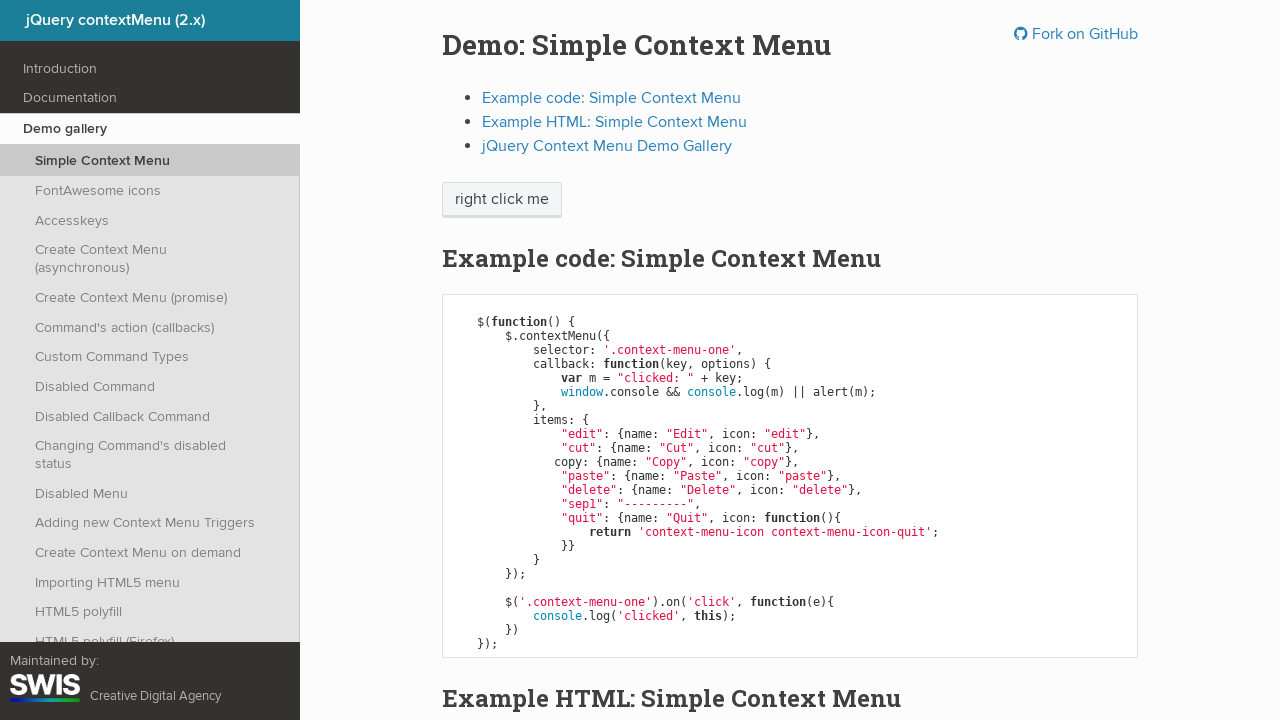

Set up dialog handler to accept alert
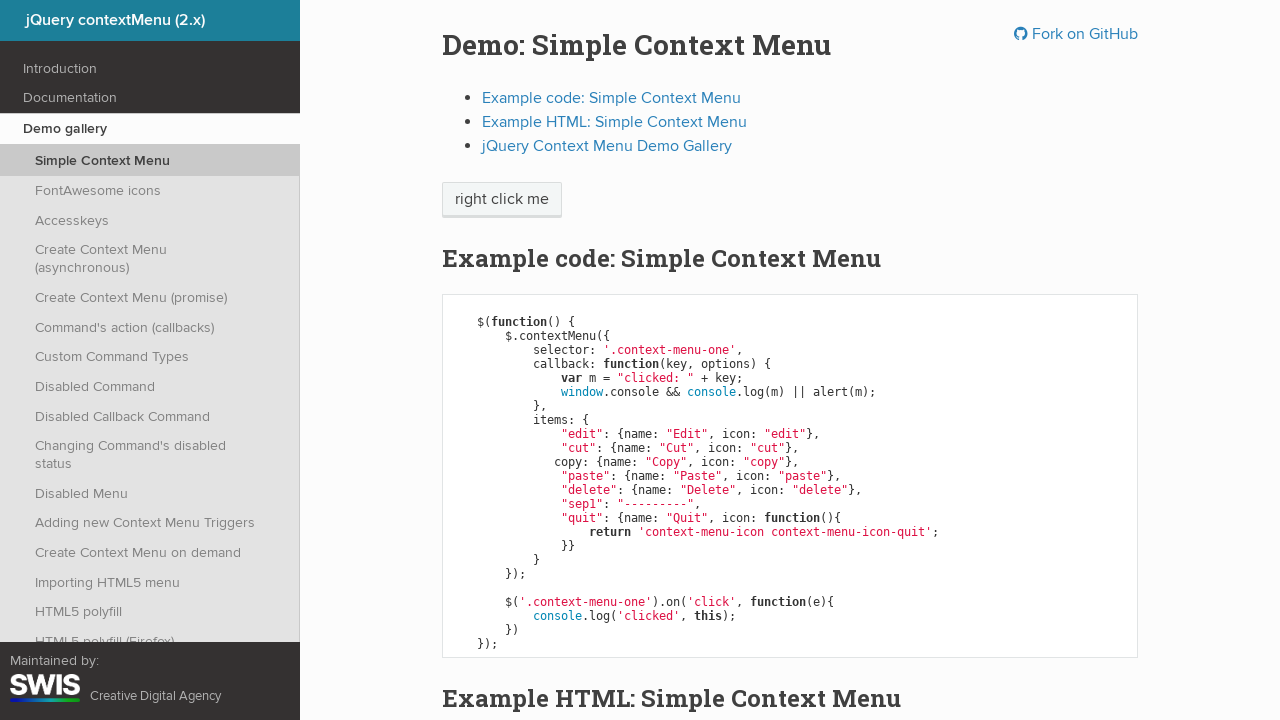

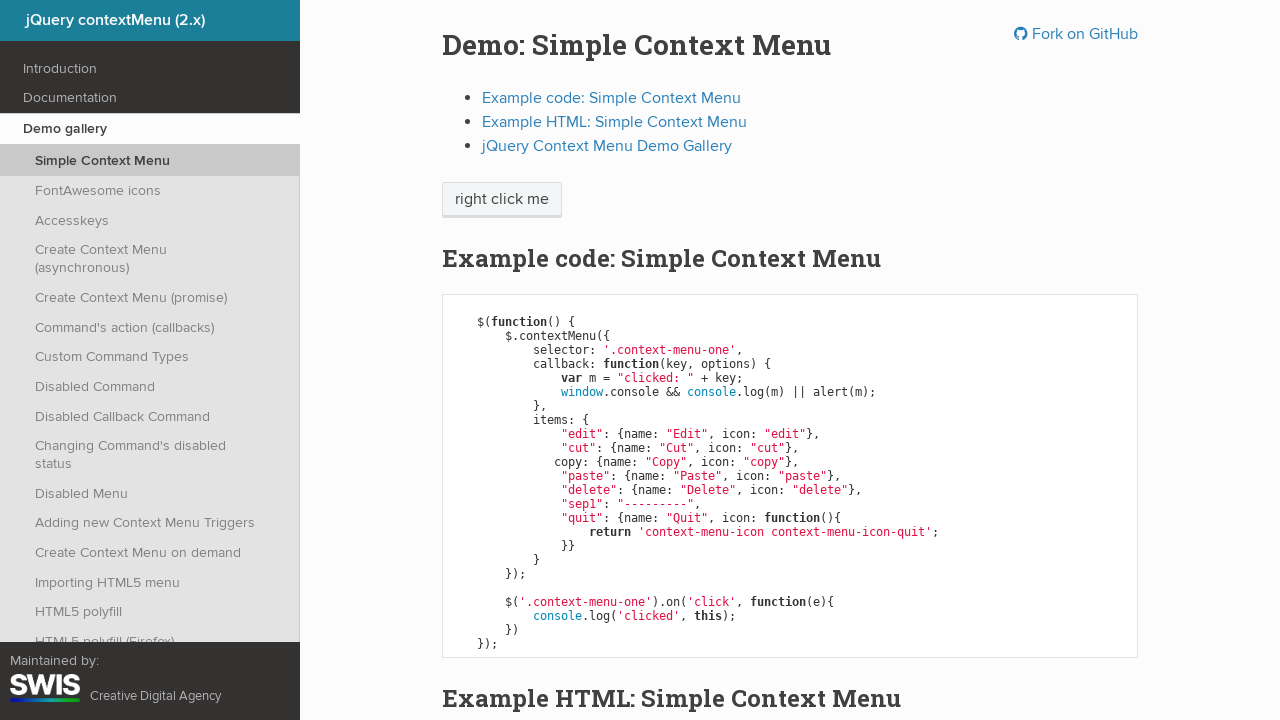